Tests clicking a specific link from multiple matching links by index

Starting URL: https://the-internet.herokuapp.com/

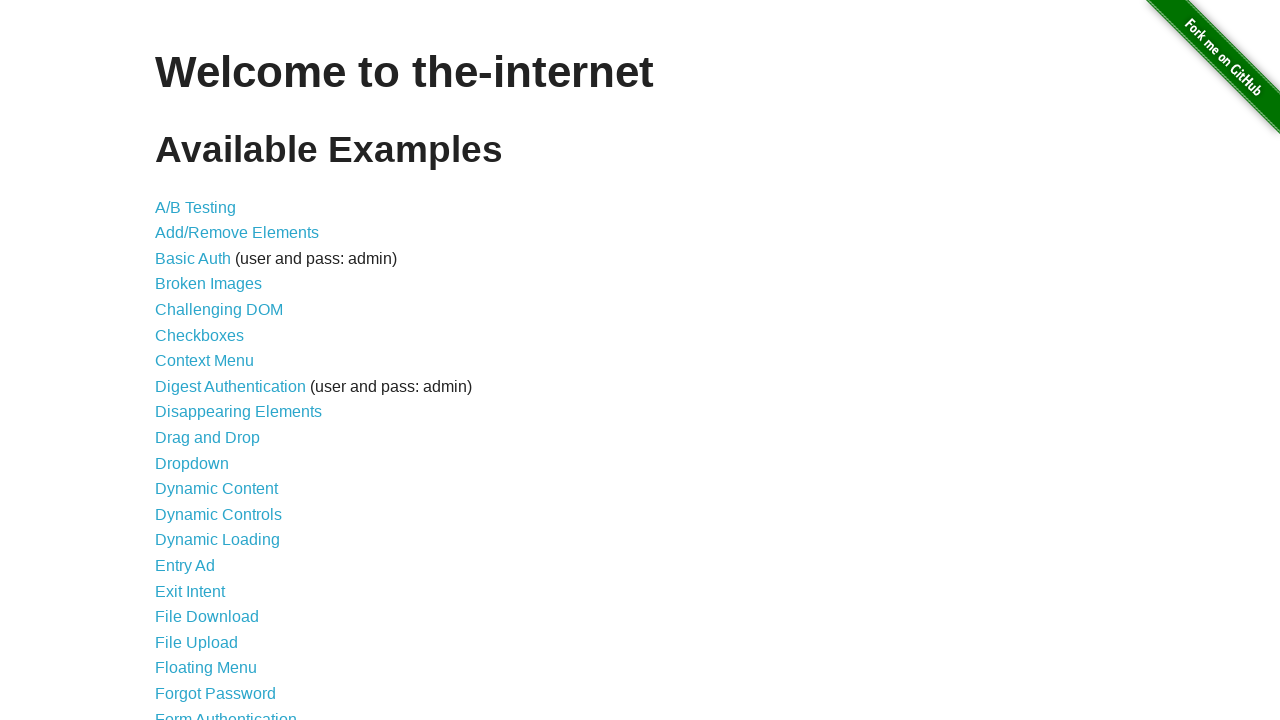

Clicked the 11th link (index 10) from multiple matching links at (208, 438) on a >> nth=10
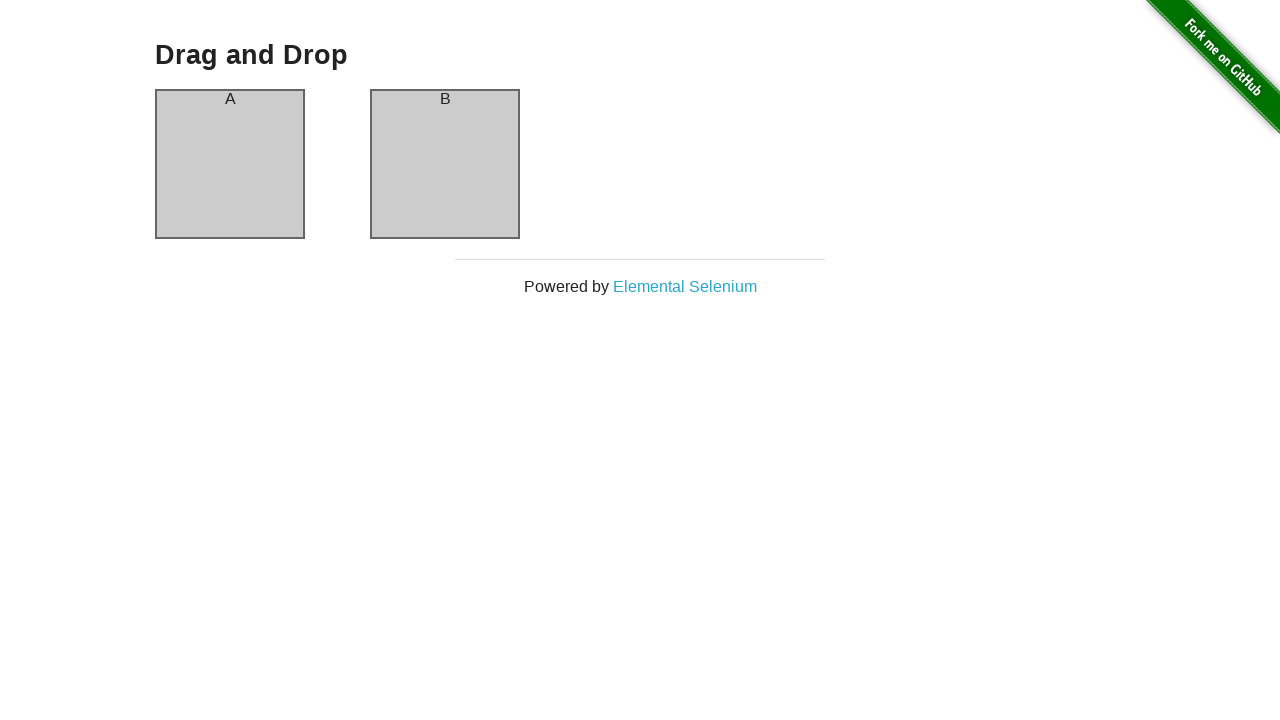

Waited for page to load after clicking link
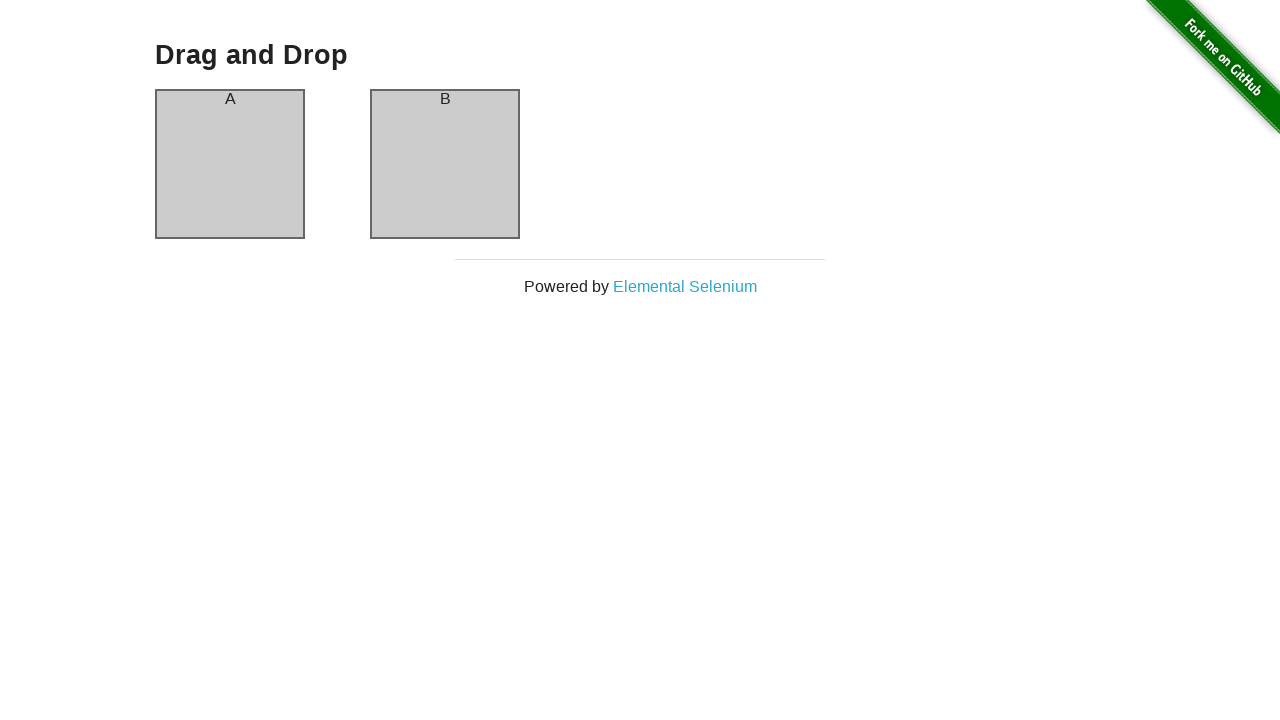

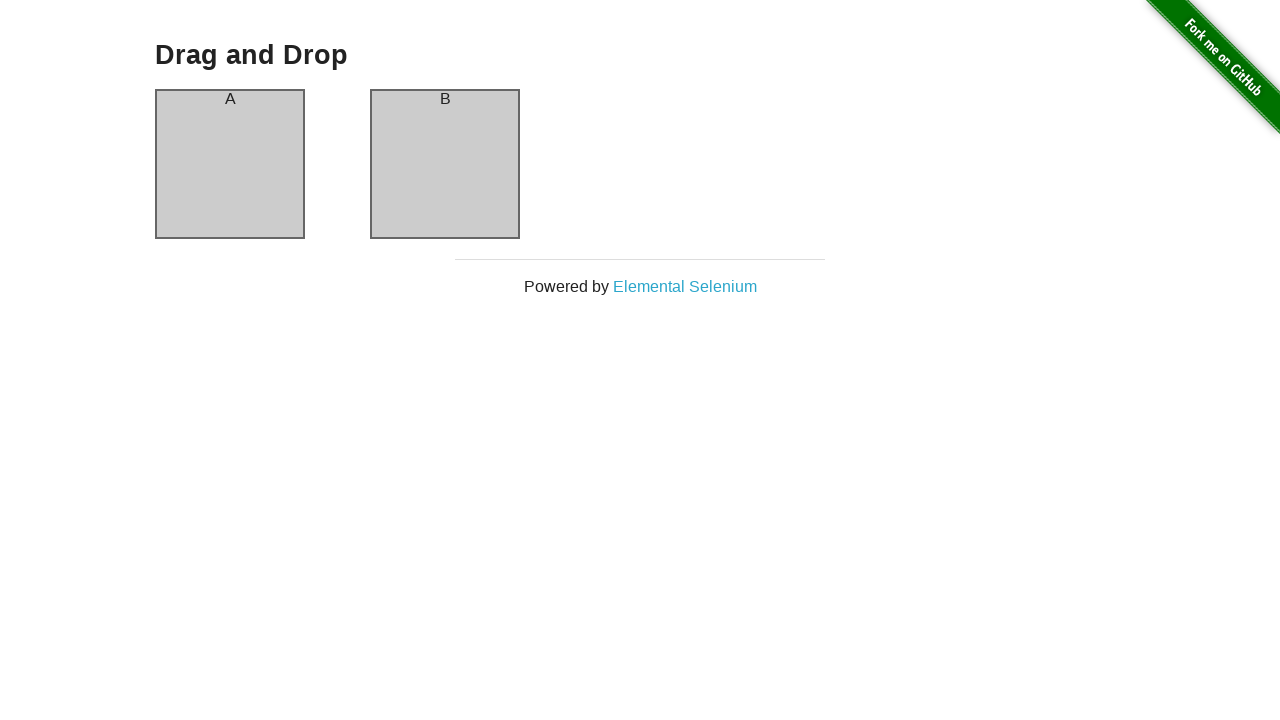